Tests filtering to display only completed items

Starting URL: https://demo.playwright.dev/todomvc

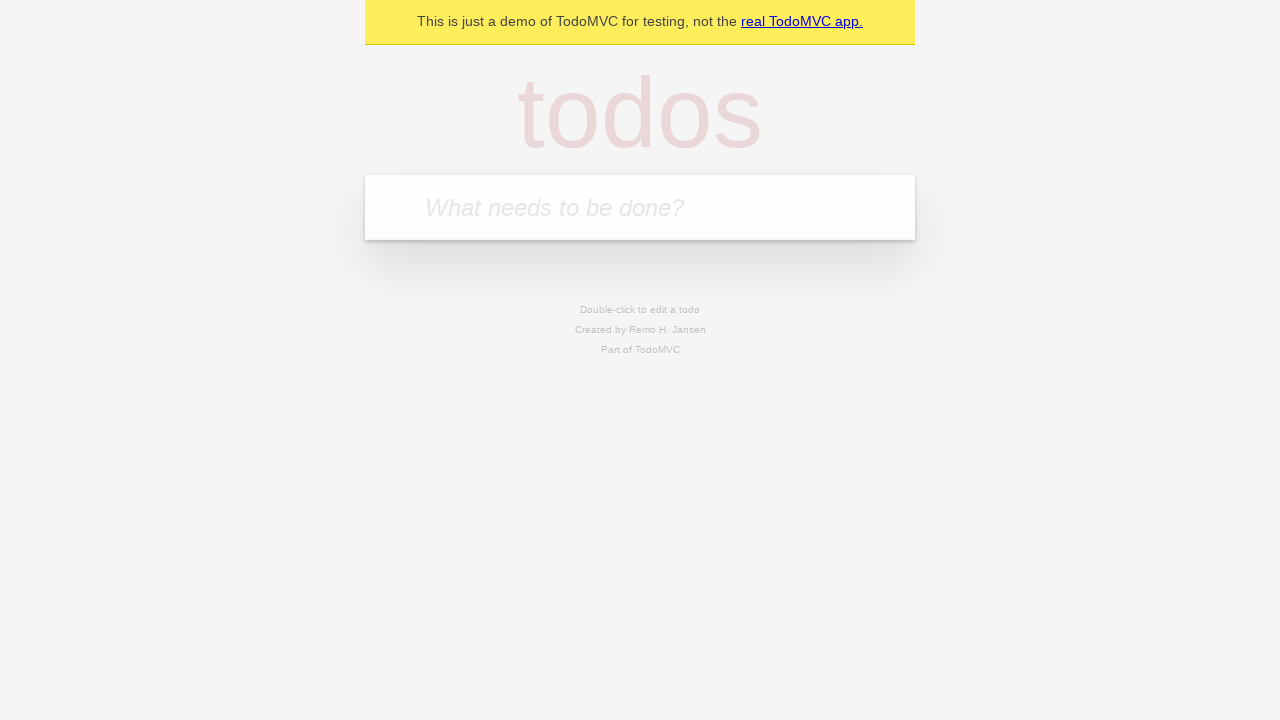

Filled first todo item 'buy some cheese' on internal:attr=[placeholder="What needs to be done?"i]
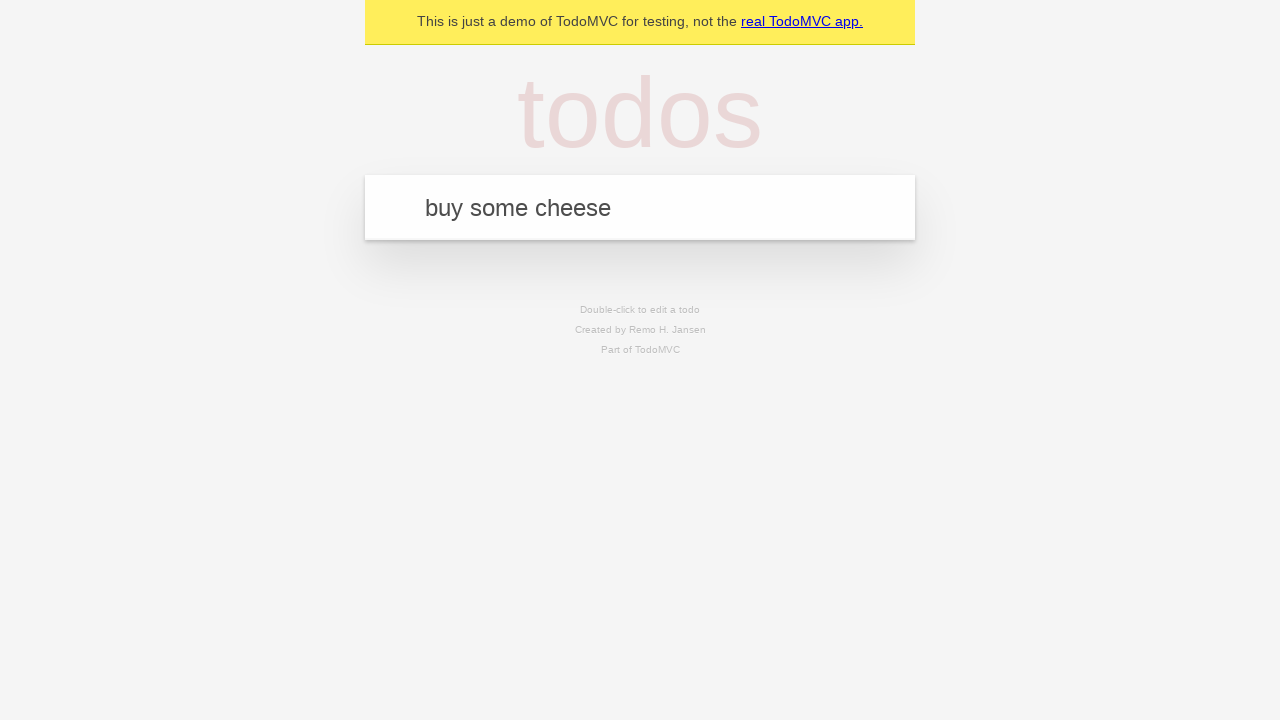

Pressed Enter to create first todo on internal:attr=[placeholder="What needs to be done?"i]
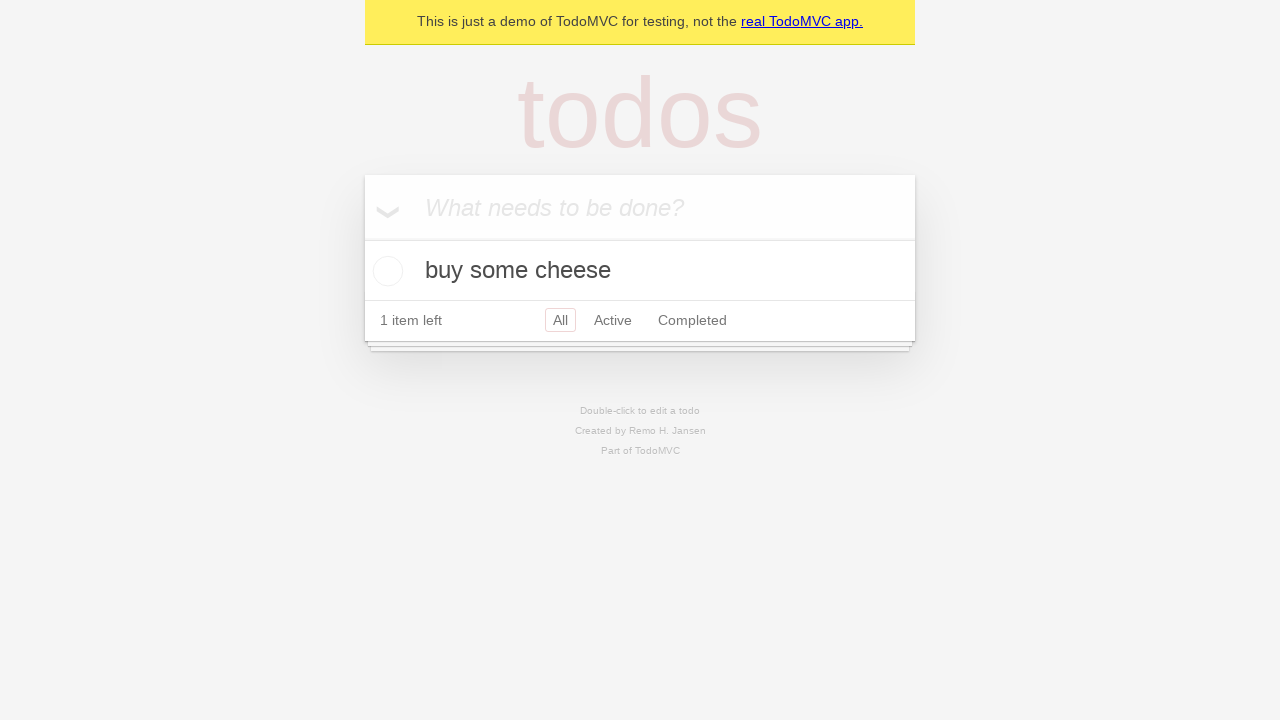

Filled second todo item 'feed the cat' on internal:attr=[placeholder="What needs to be done?"i]
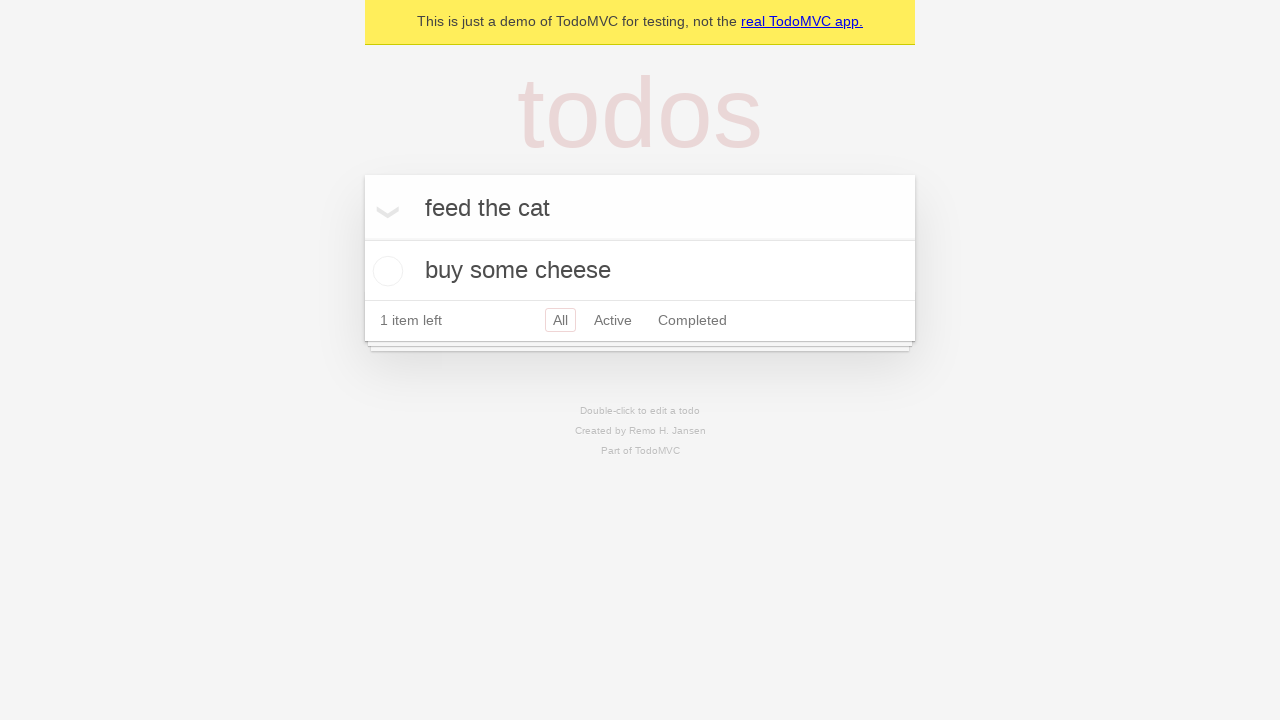

Pressed Enter to create second todo on internal:attr=[placeholder="What needs to be done?"i]
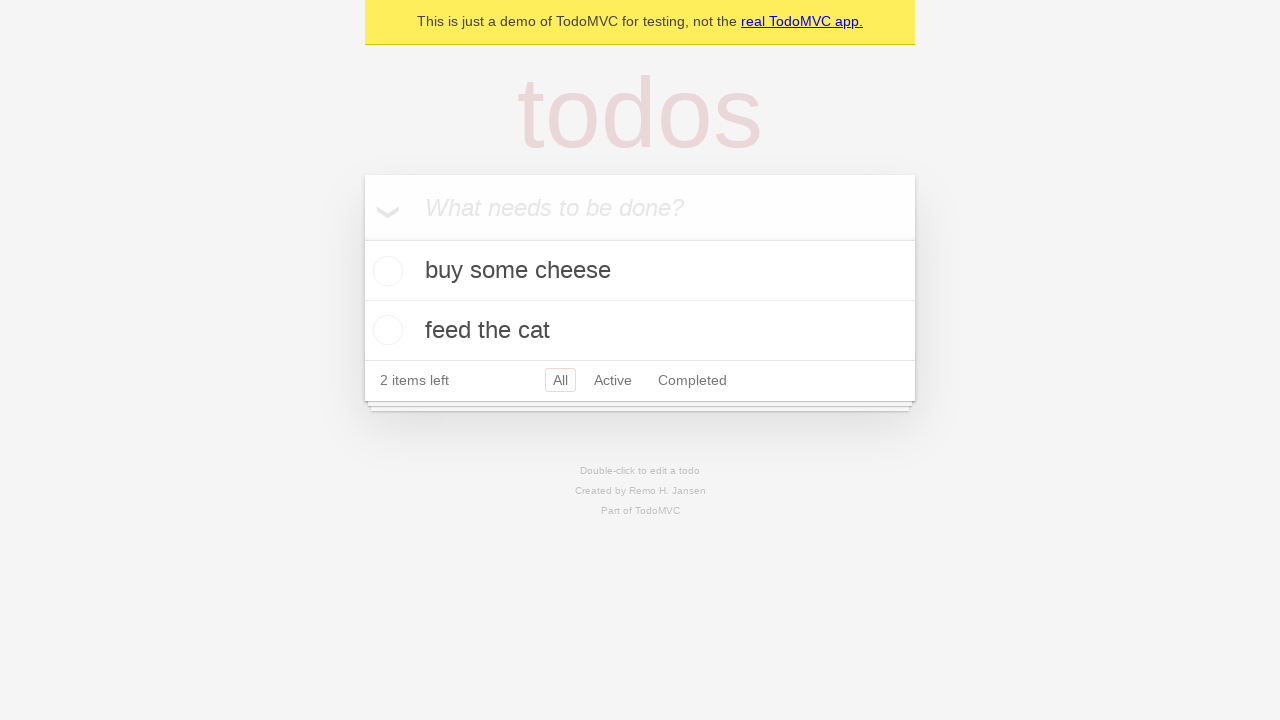

Filled third todo item 'book a doctors appointment' on internal:attr=[placeholder="What needs to be done?"i]
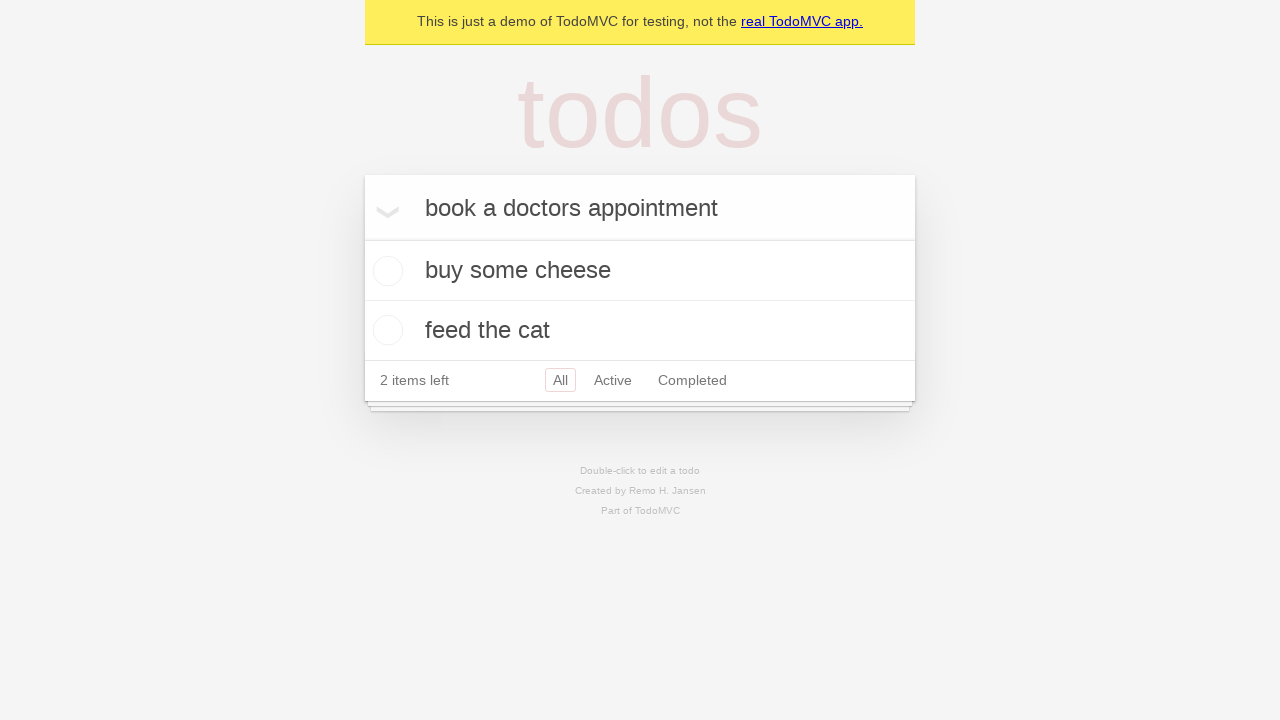

Pressed Enter to create third todo on internal:attr=[placeholder="What needs to be done?"i]
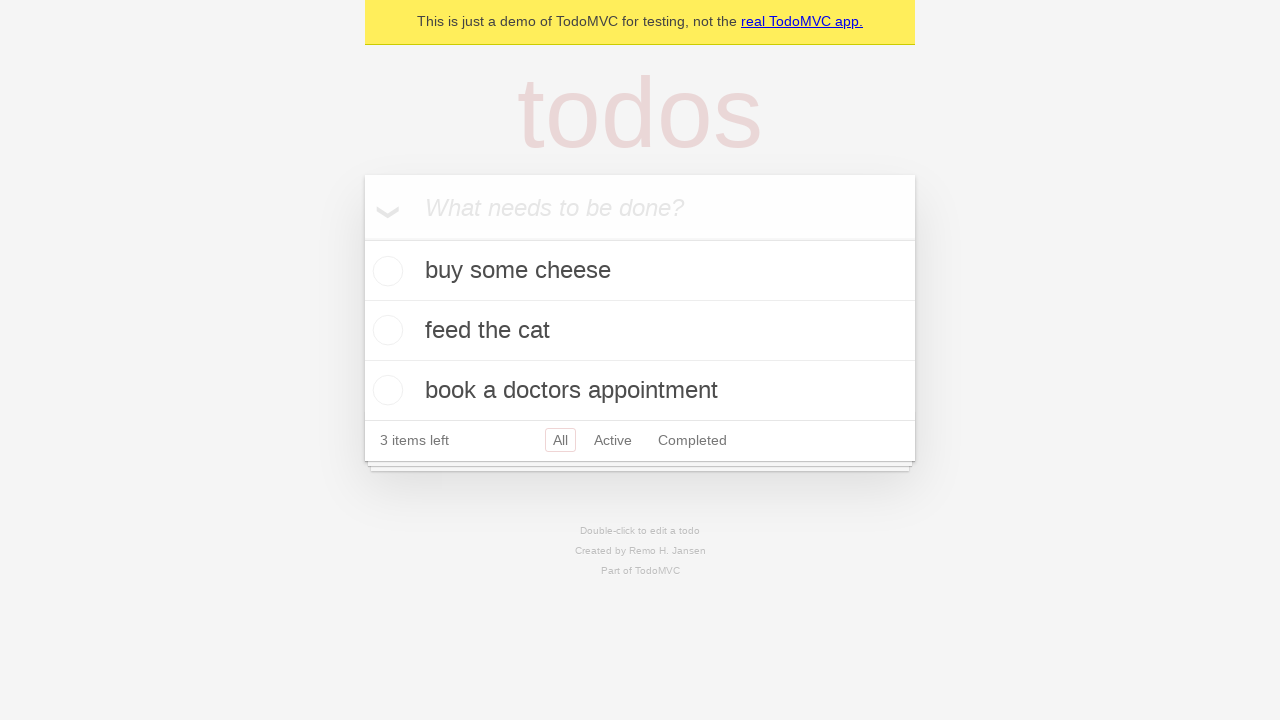

Waited for all three todo items to load
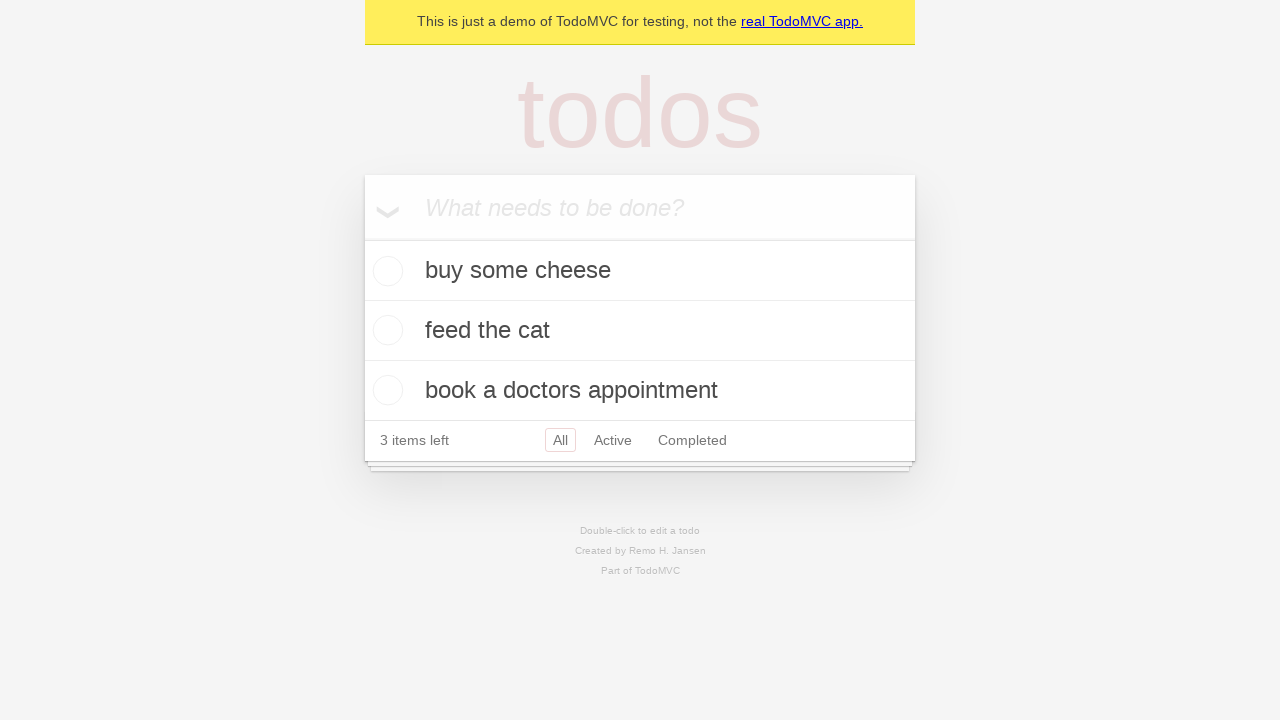

Checked the second todo item to mark it as completed at (385, 330) on internal:testid=[data-testid="todo-item"s] >> nth=1 >> internal:role=checkbox
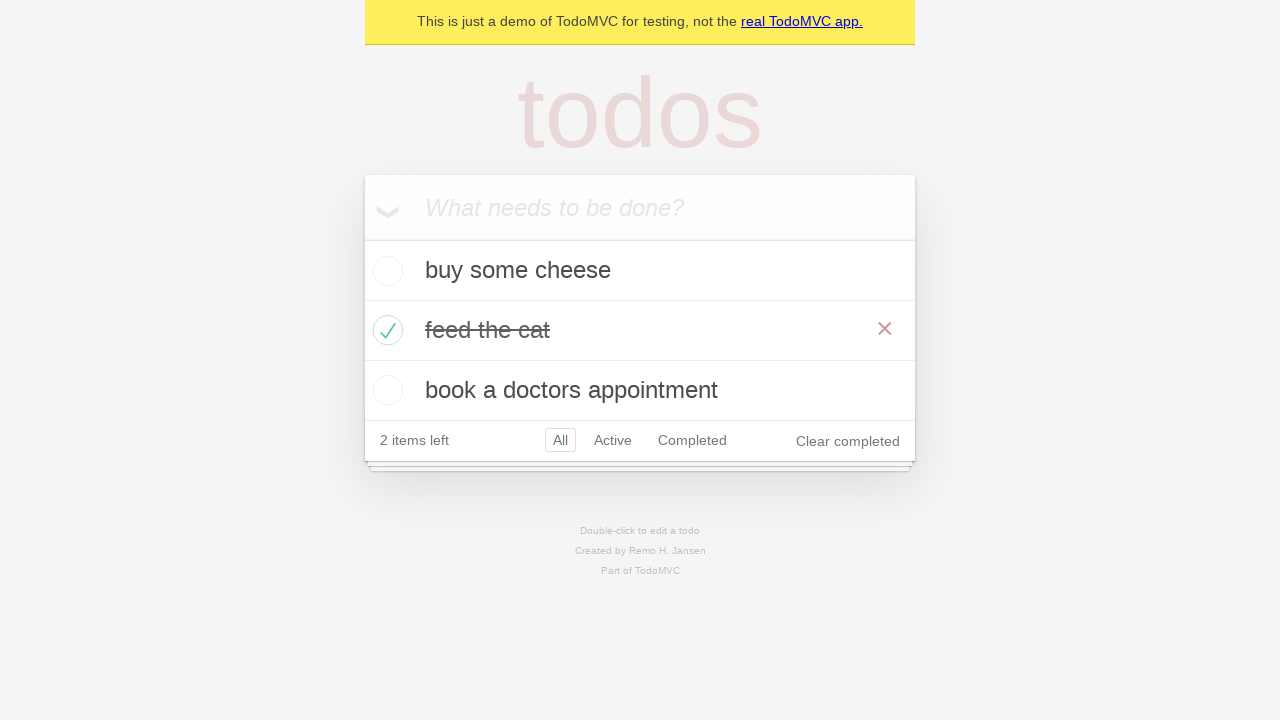

Clicked the Completed filter to display only completed items at (692, 440) on internal:role=link[name="Completed"i]
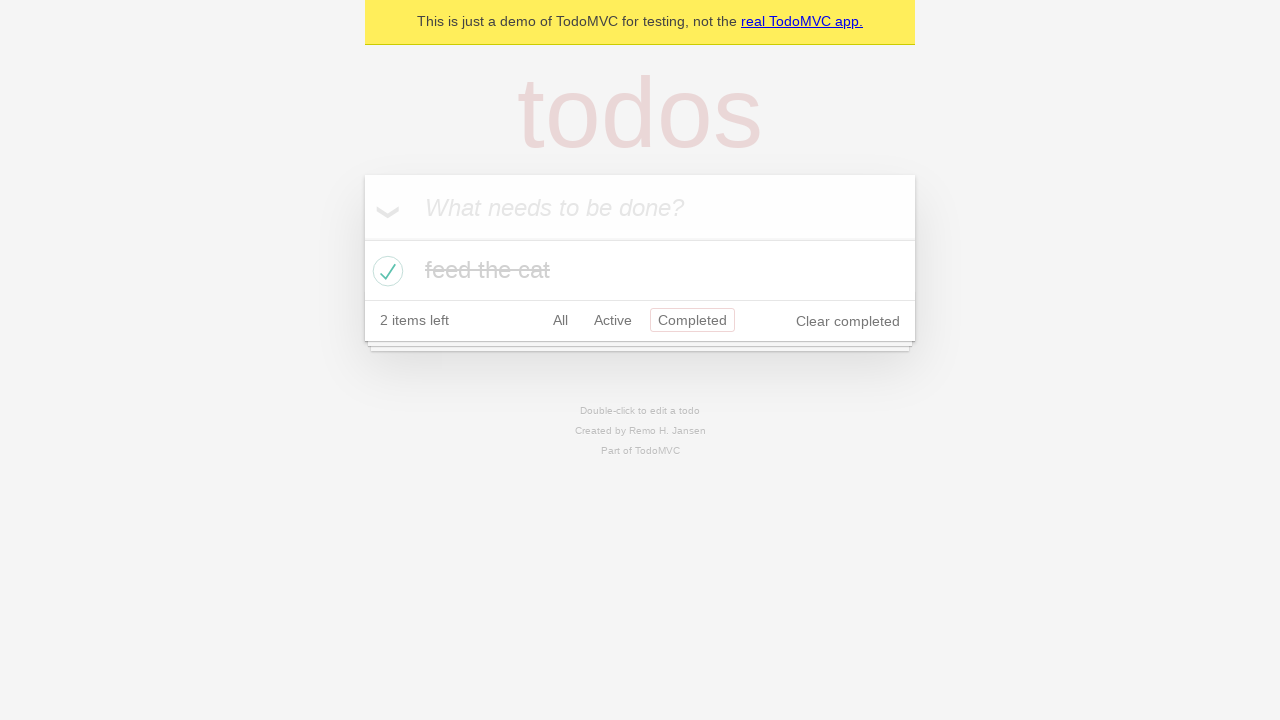

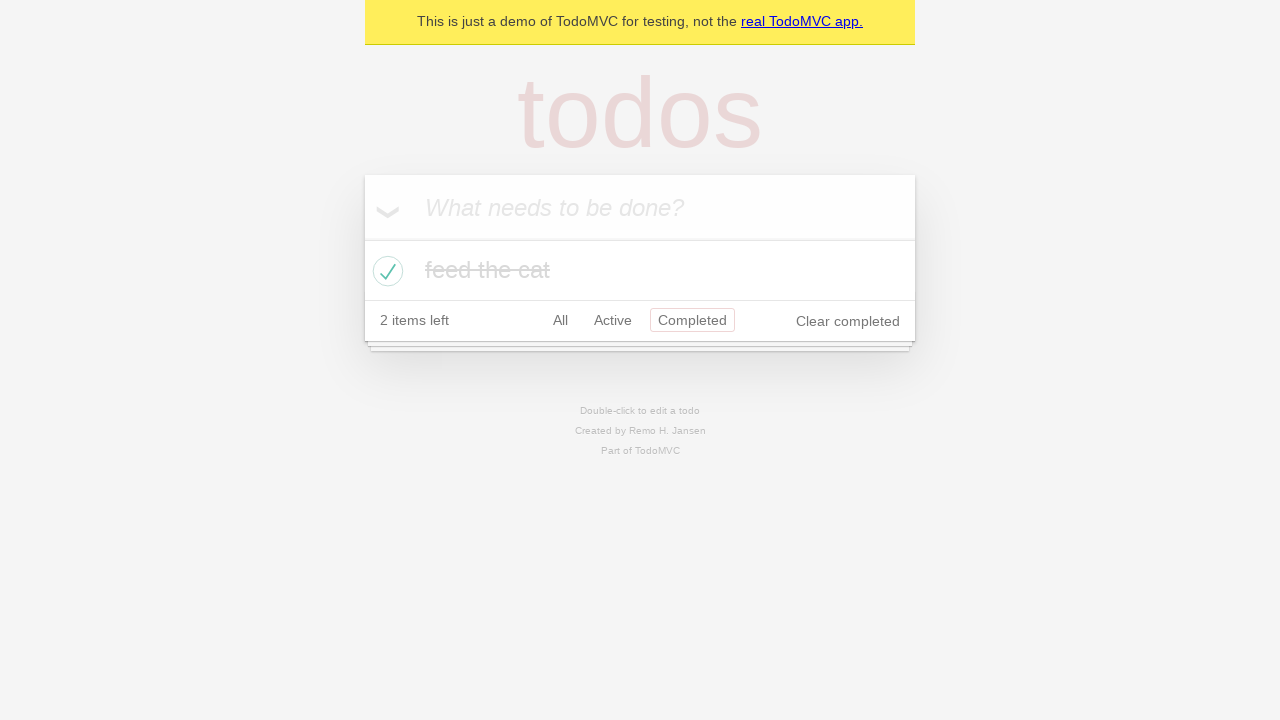